Tests radio button selection functionality by finding and clicking the "Yes" radio button option

Starting URL: https://demoqa.com/radio-button

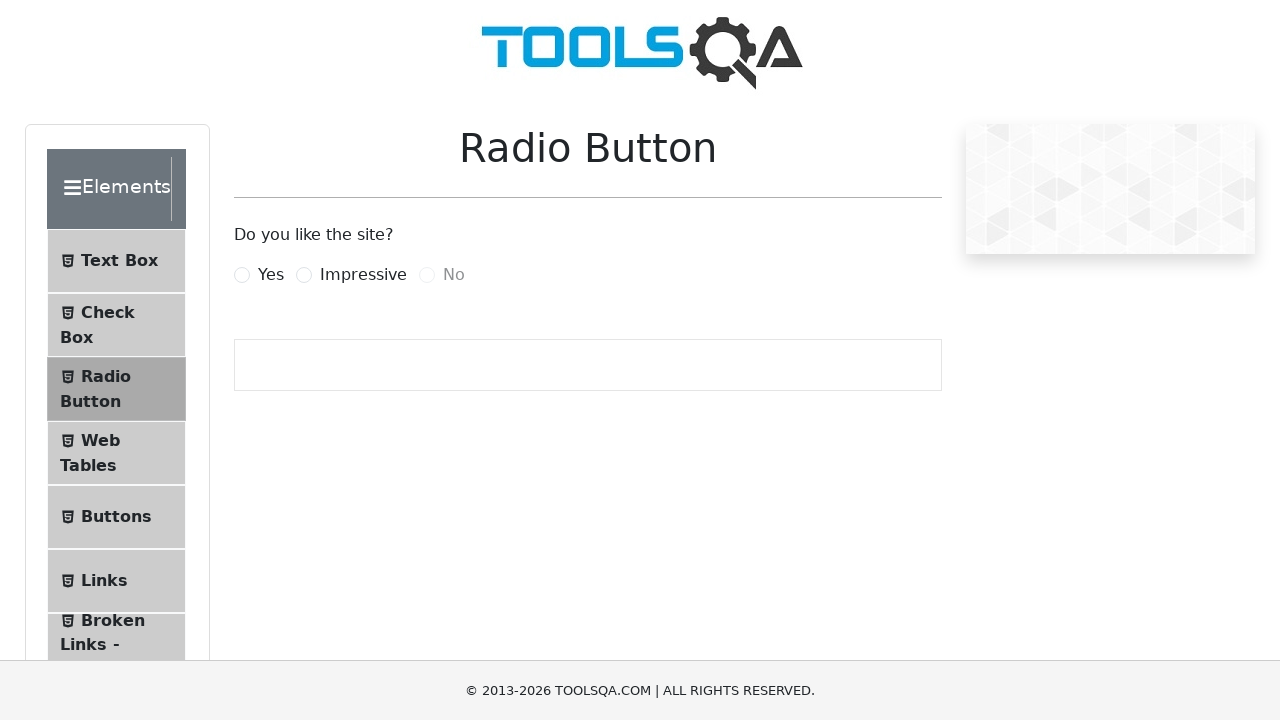

Navigated to radio button test page
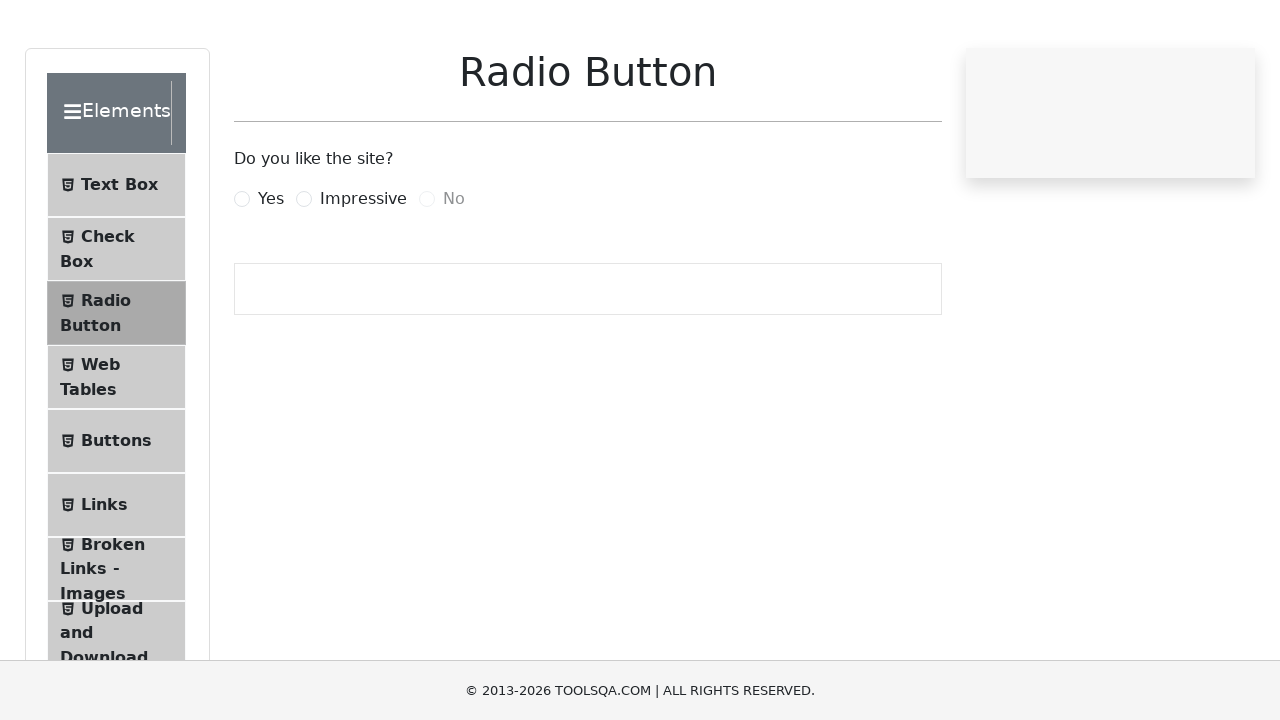

Located all radio button labels
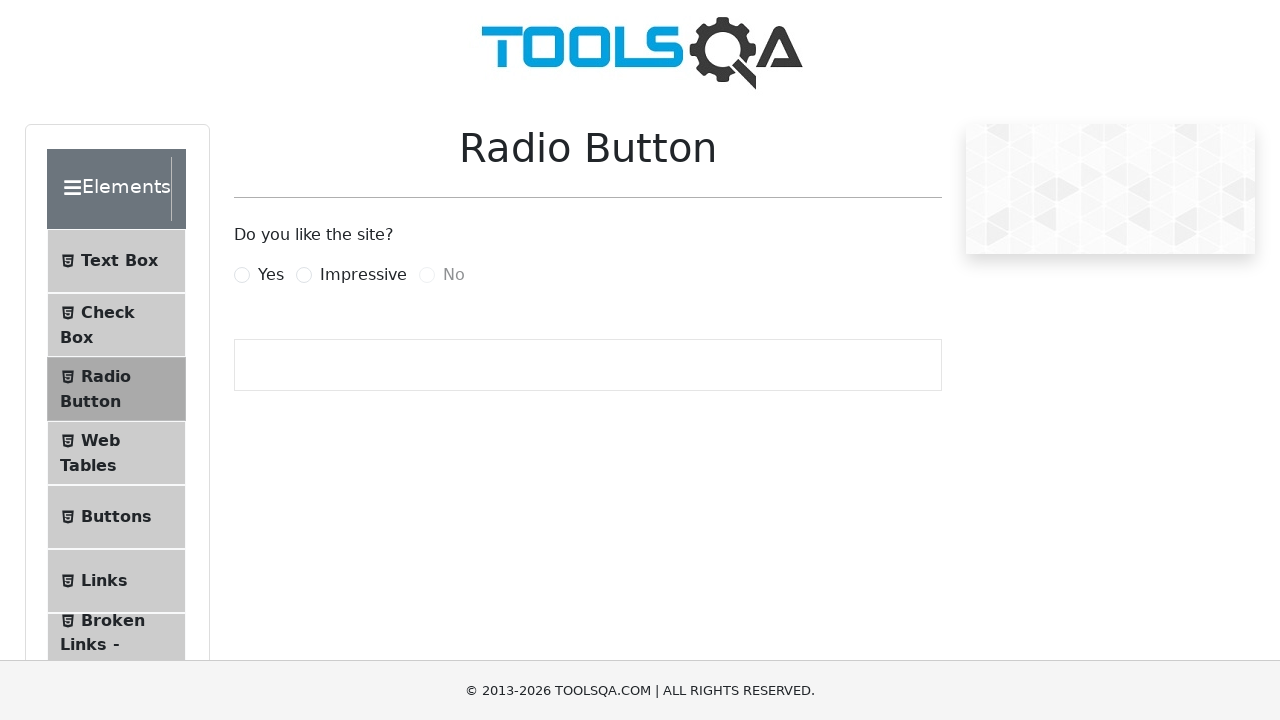

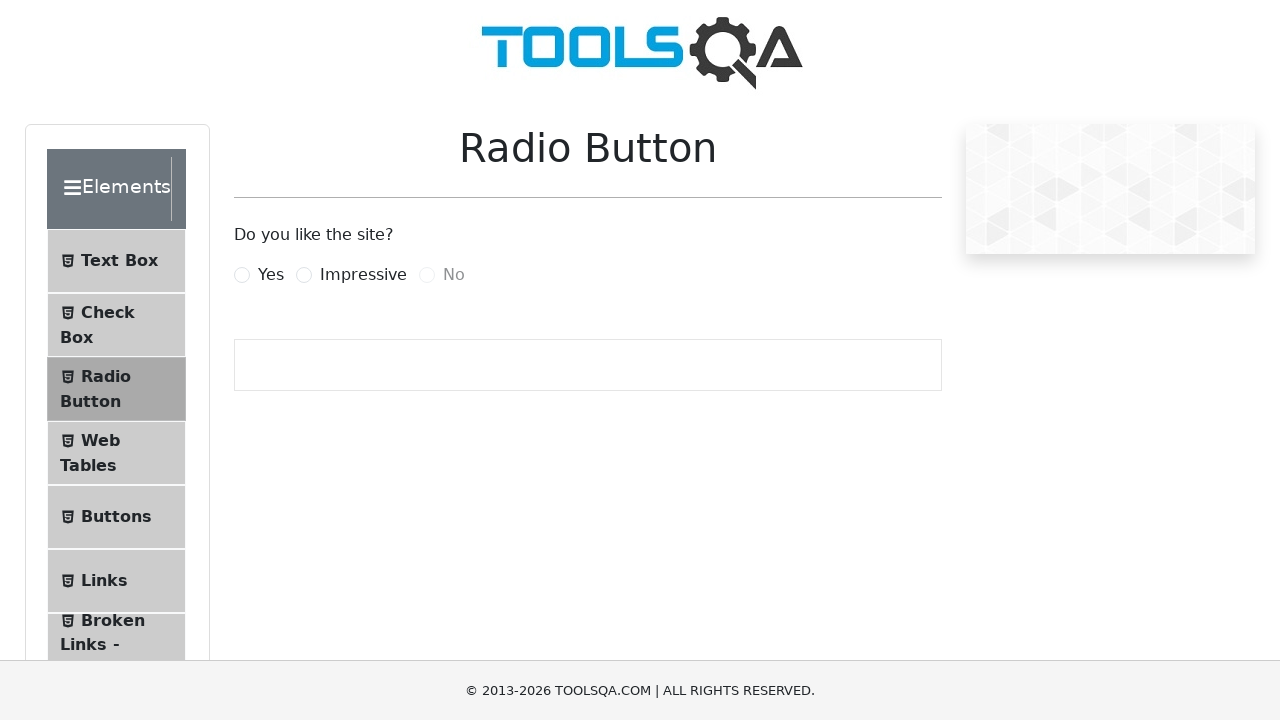